Tests handling multiple browser windows by clicking a link that opens a new tab and switching between windows

Starting URL: https://rahulshettyacademy.com/AutomationPractice/

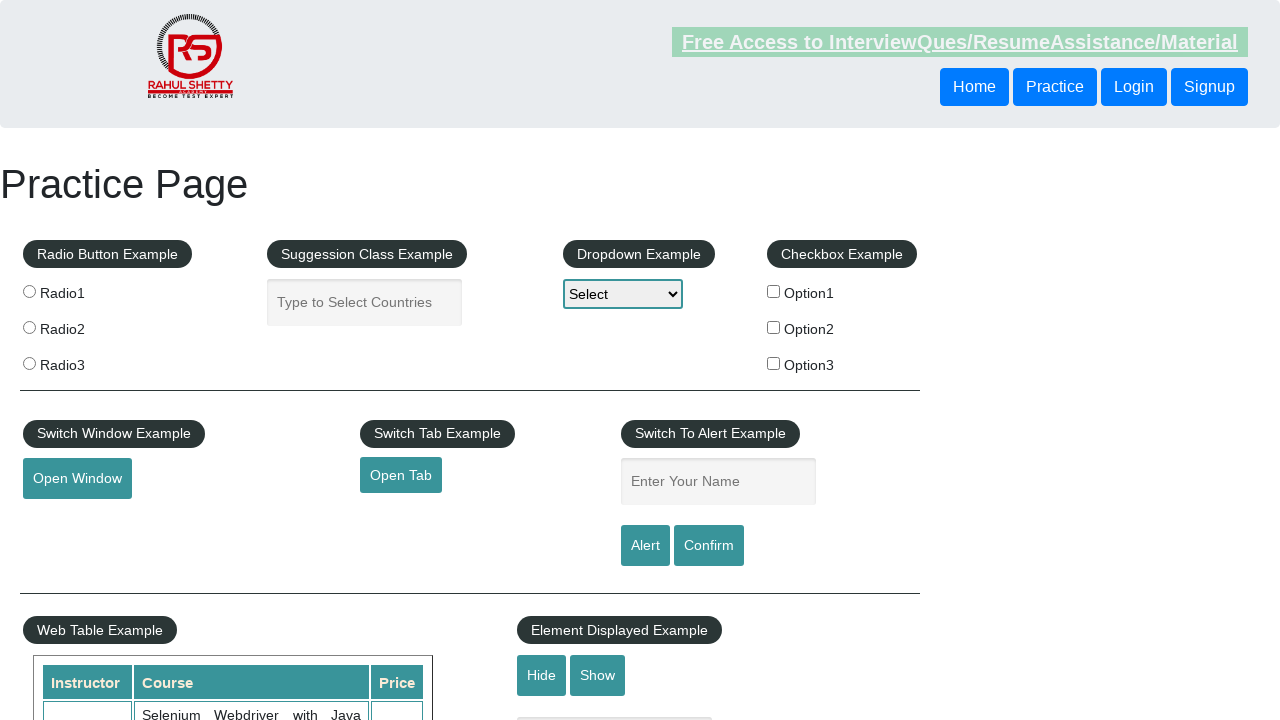

Stored reference to original page
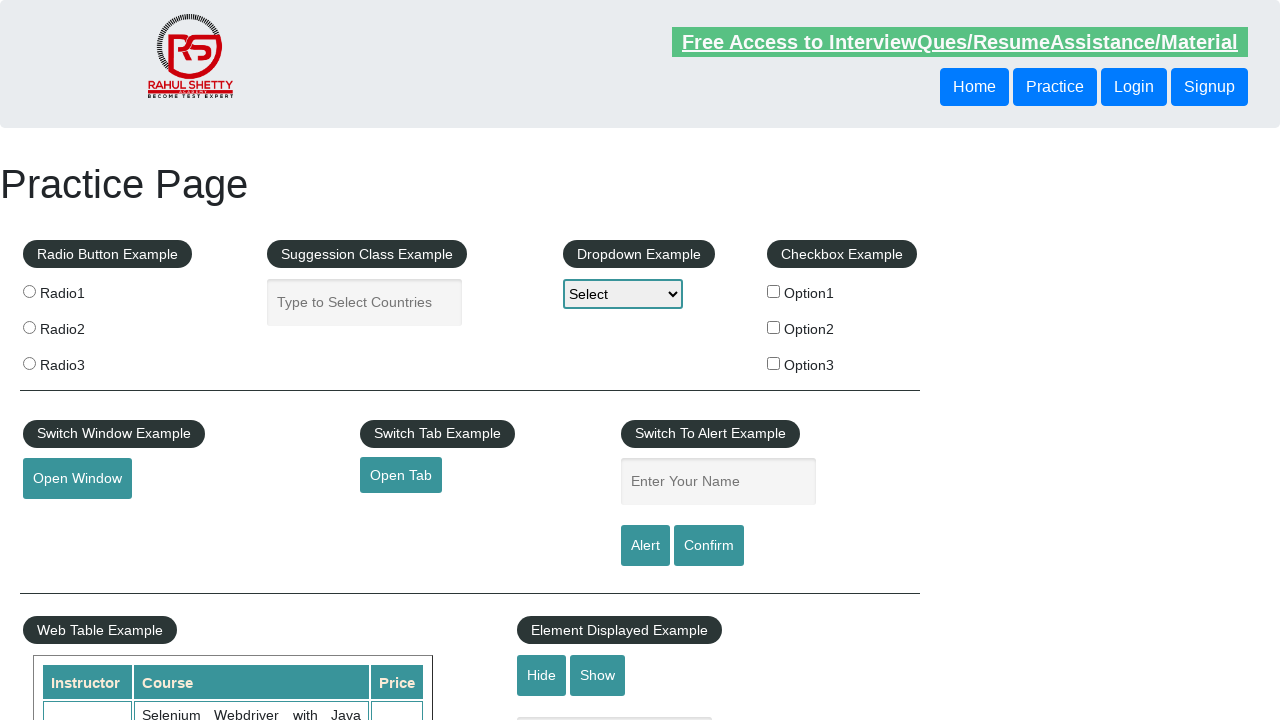

Clicked link to open new tab at (401, 475) on a#opentab
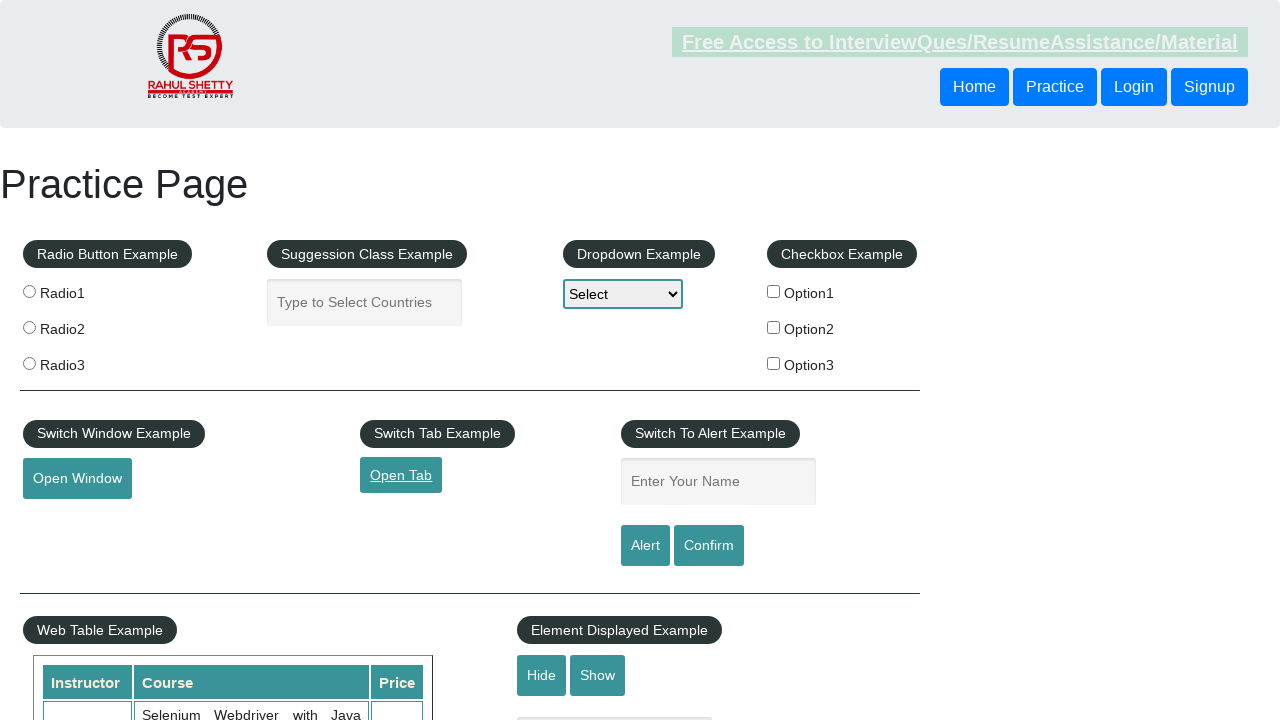

New page tab opened and captured
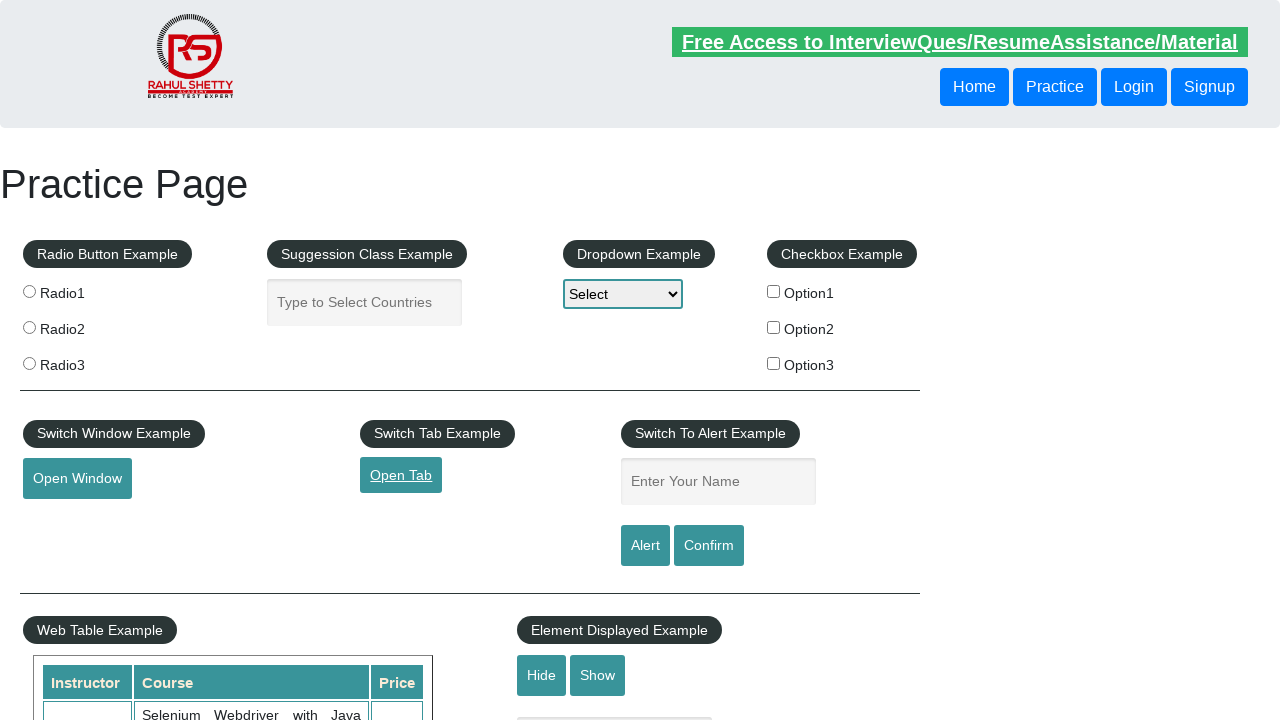

New page finished loading
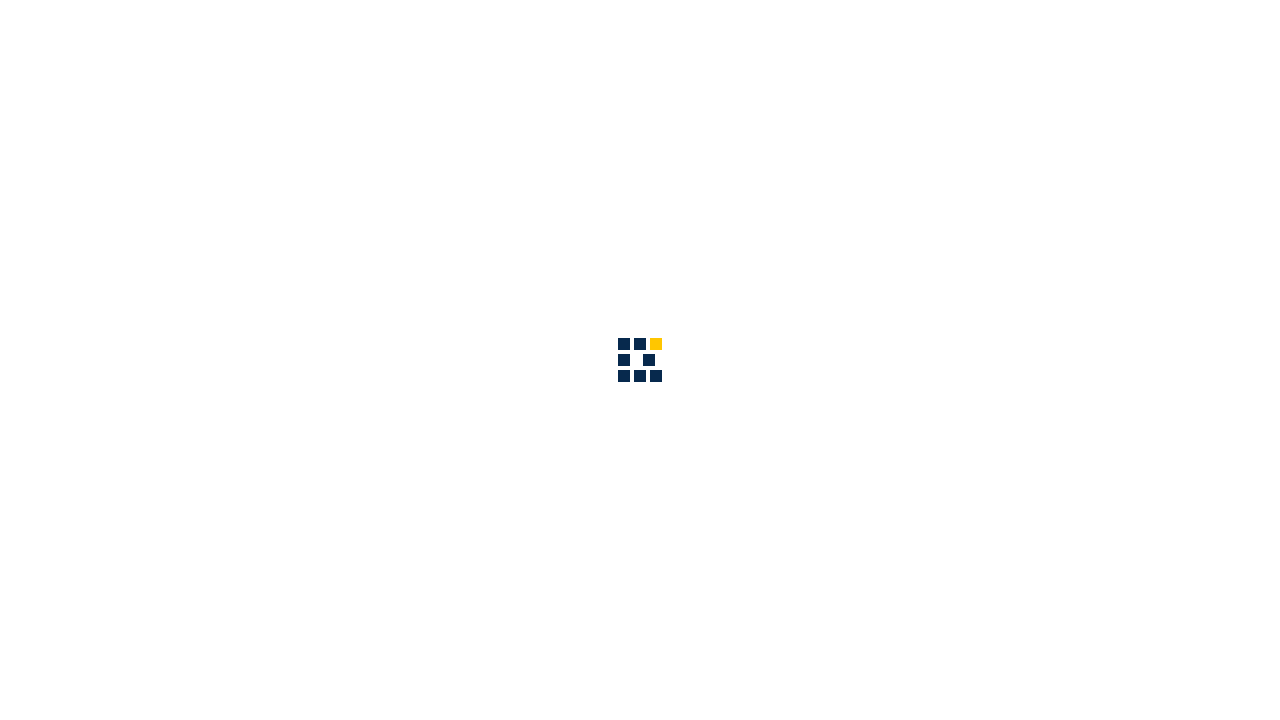

Retrieved support text from new tab: 'info@qaclickacademy.com'
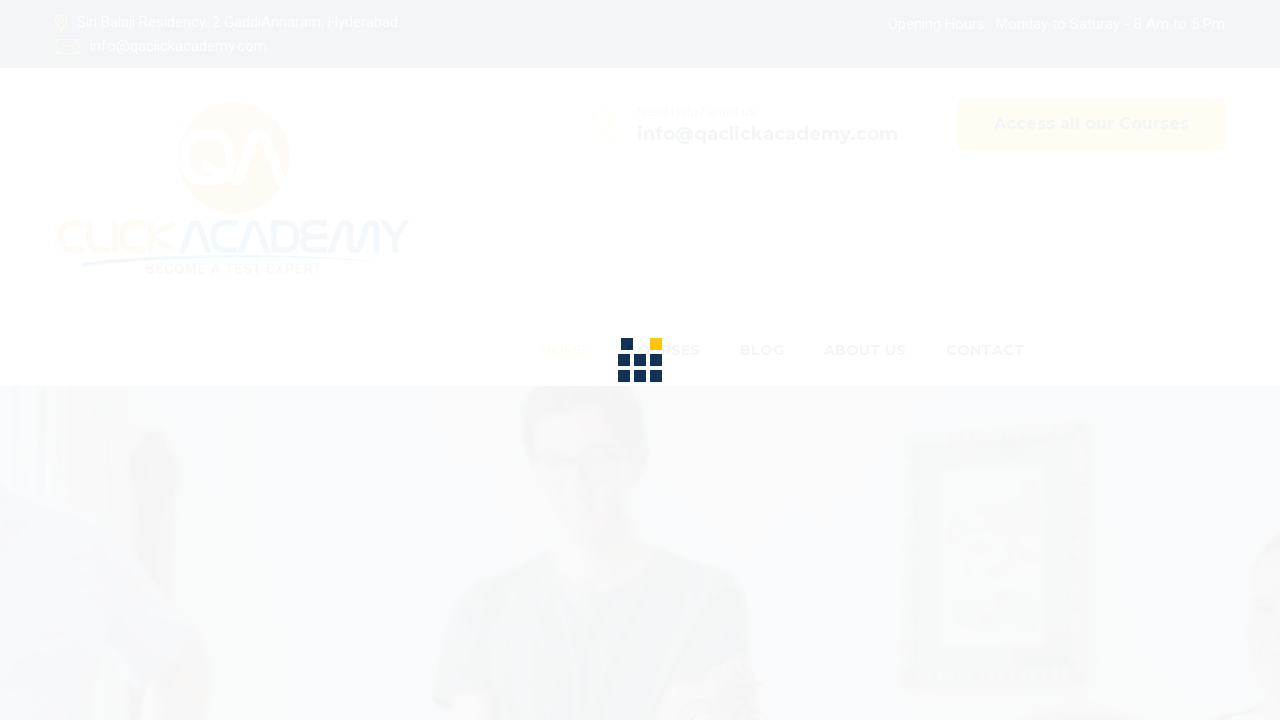

Switched back to original page window
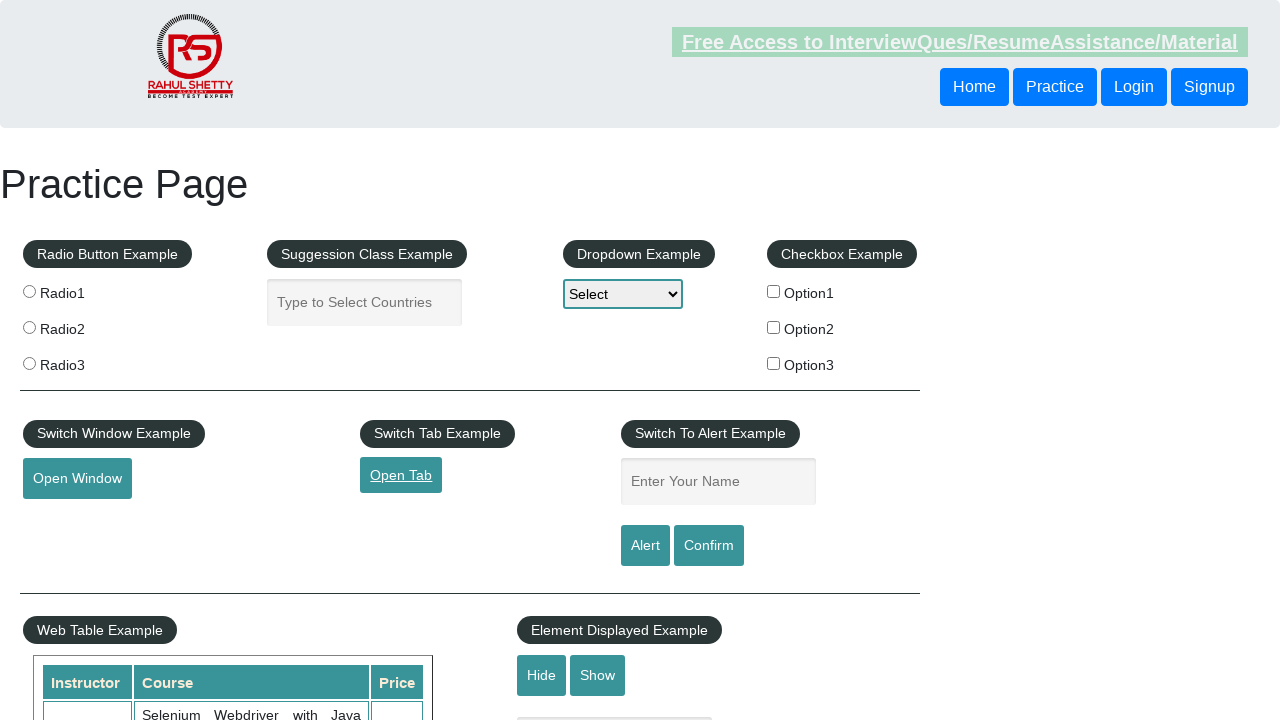

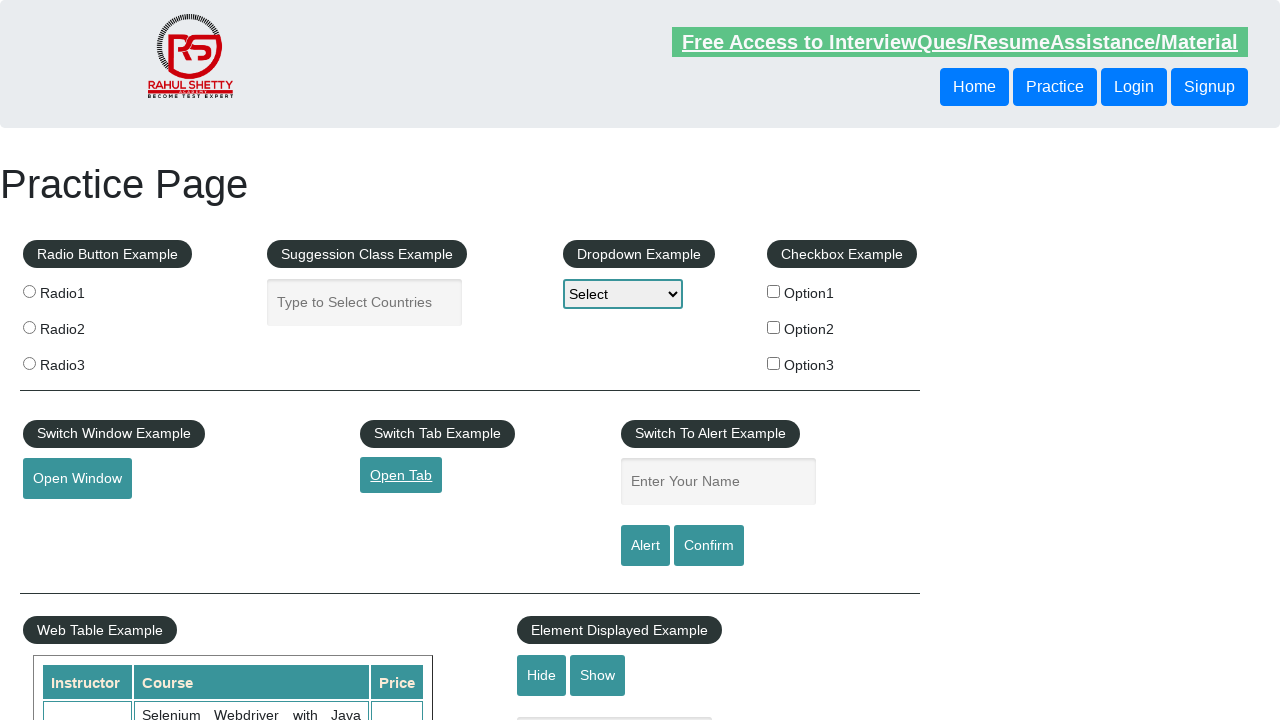